Tests the jQuery UI datepicker by opening the calendar and selecting the next day after today by iterating through calendar cells.

Starting URL: https://jqueryui.com/datepicker/

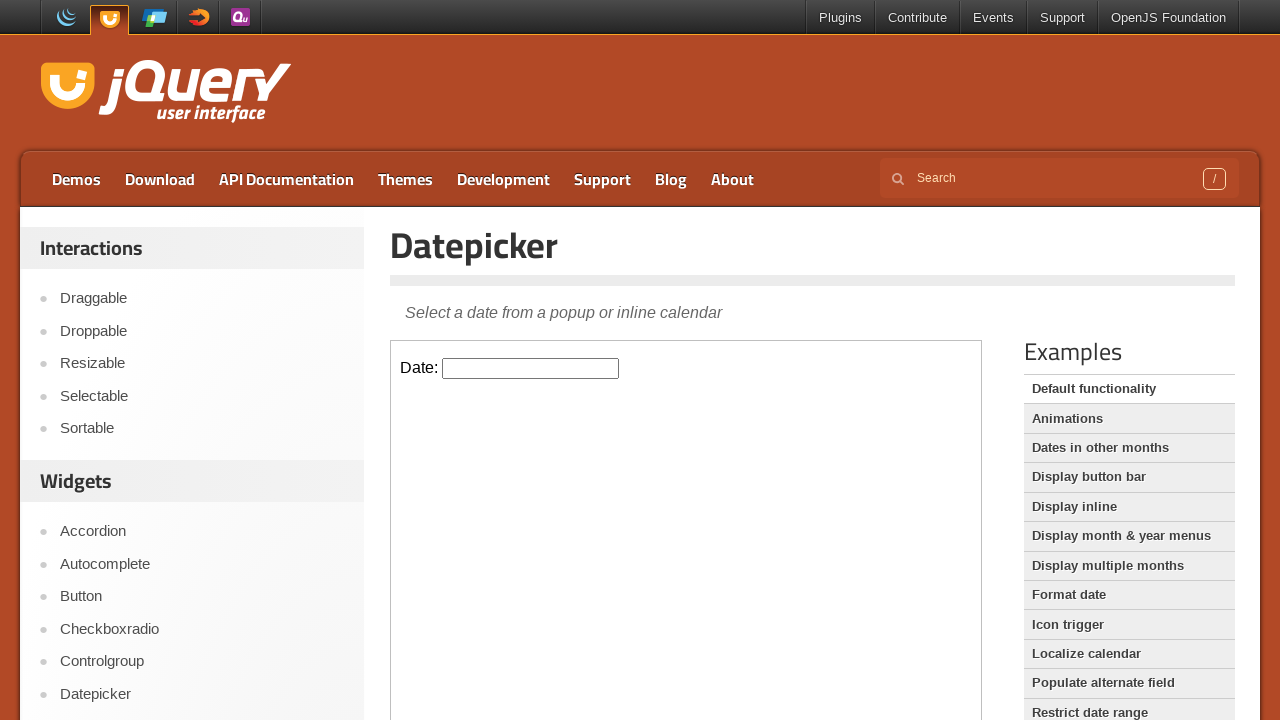

Located the iframe containing the datepicker
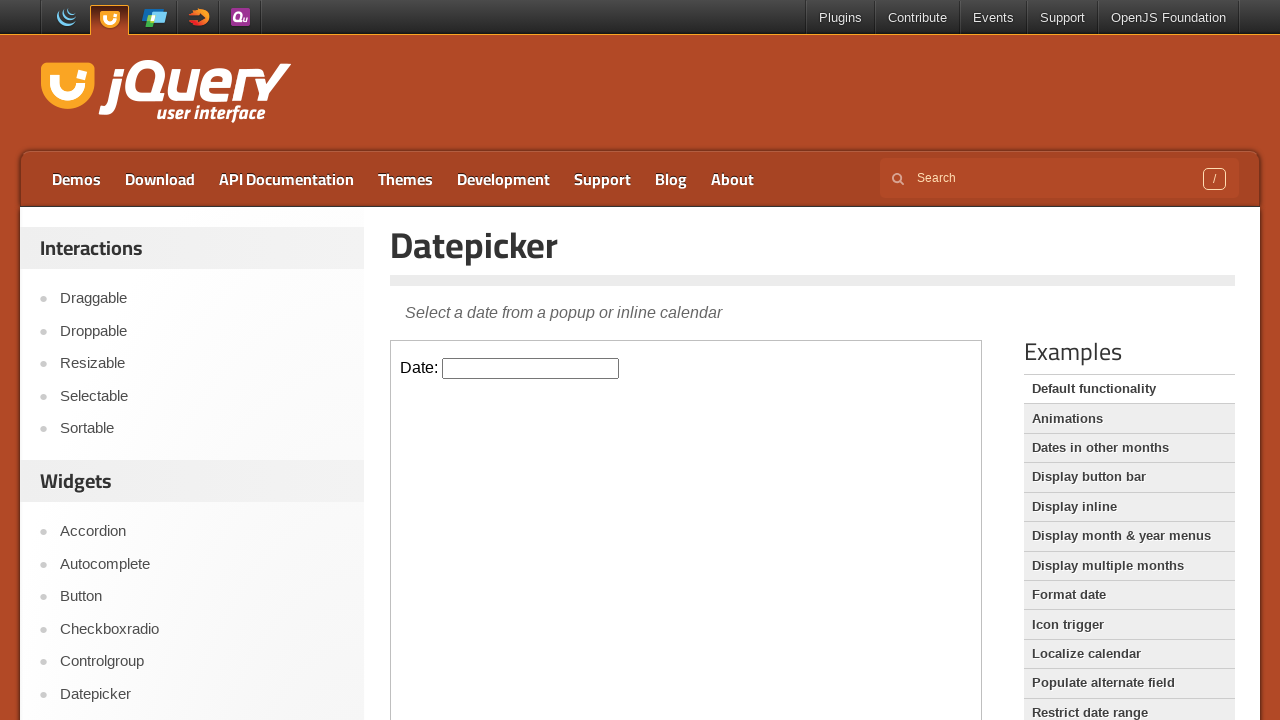

Clicked on the datepicker input to open the calendar at (531, 368) on iframe >> nth=0 >> internal:control=enter-frame >> #datepicker
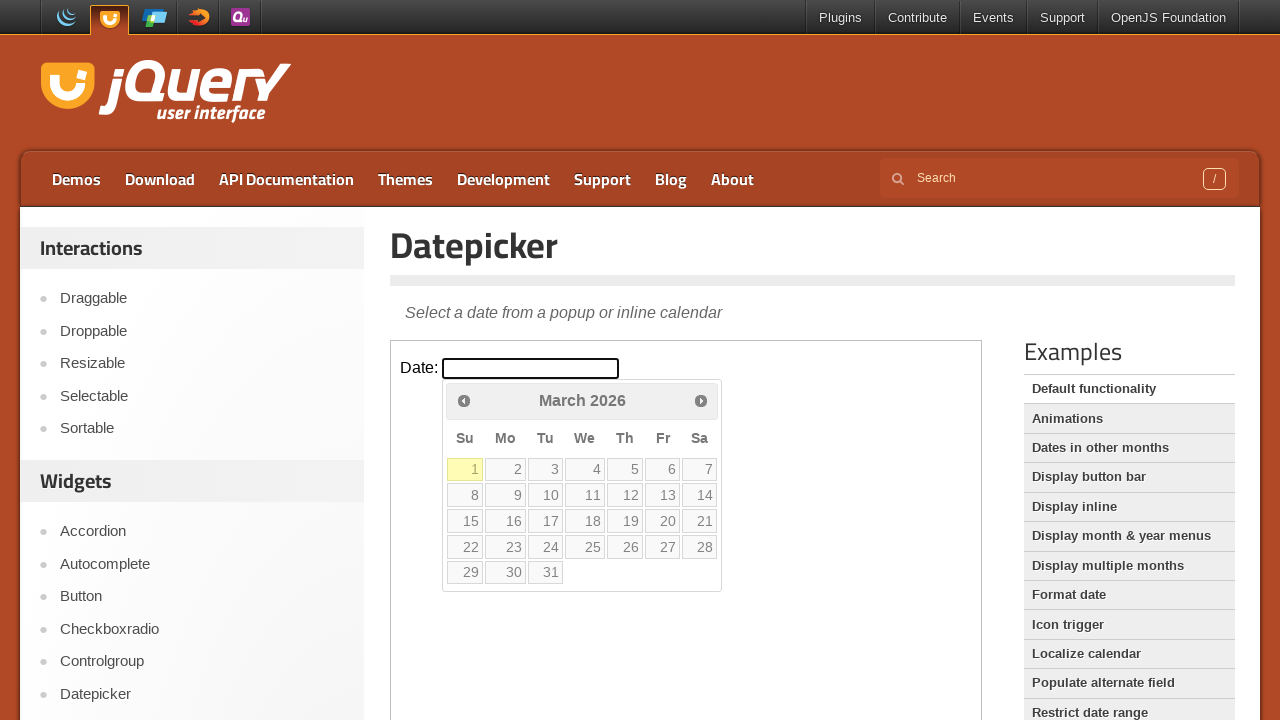

Retrieved current day of month: 1
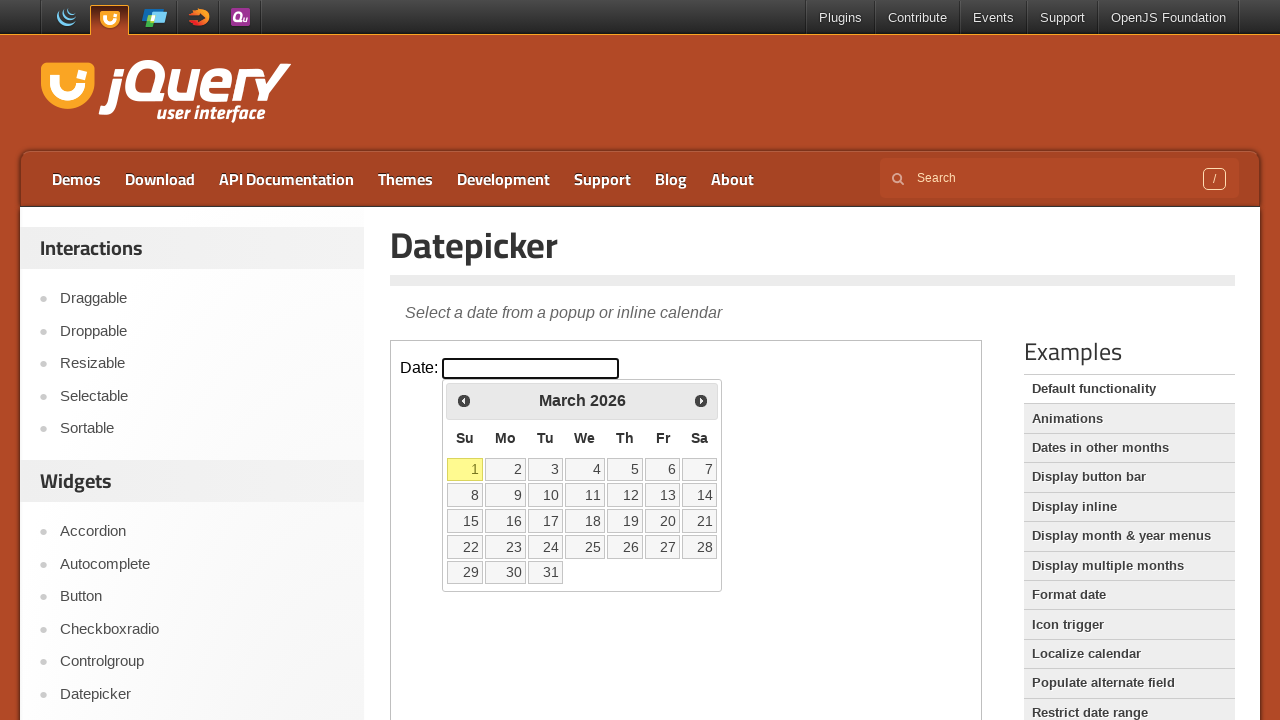

Located all selectable day cells in the datepicker calendar
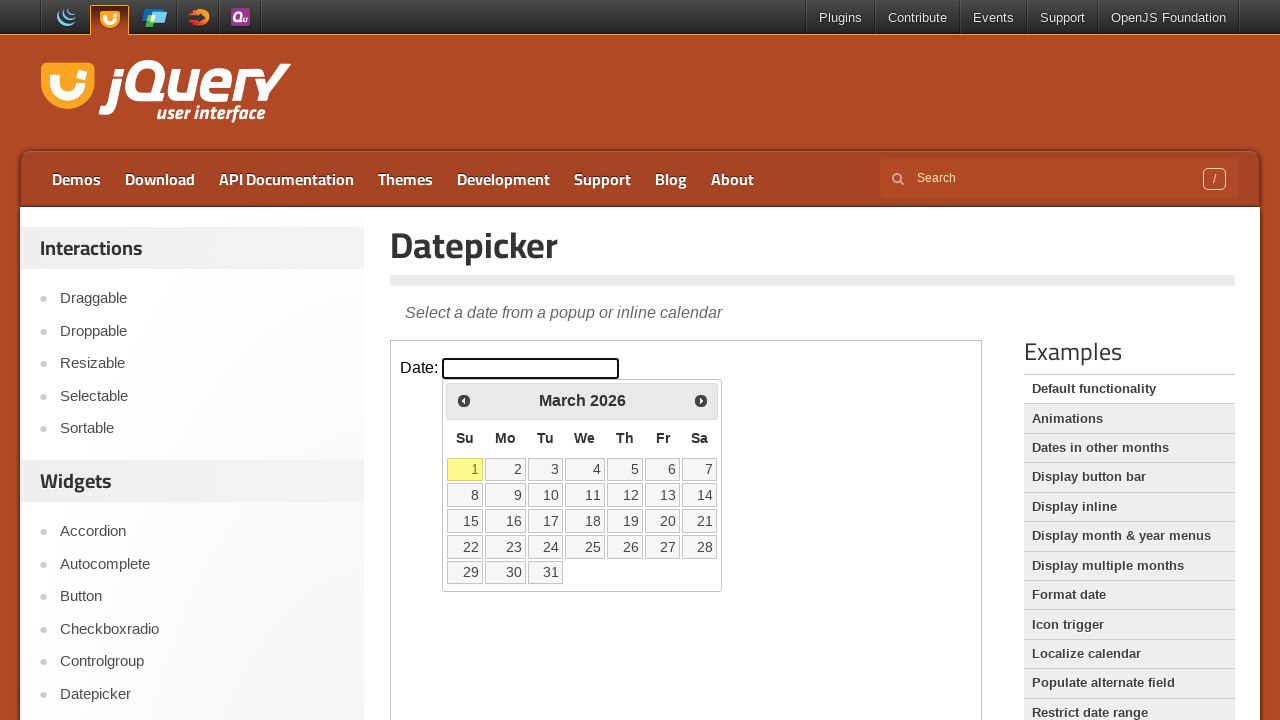

Counted 31 selectable day cells in the calendar
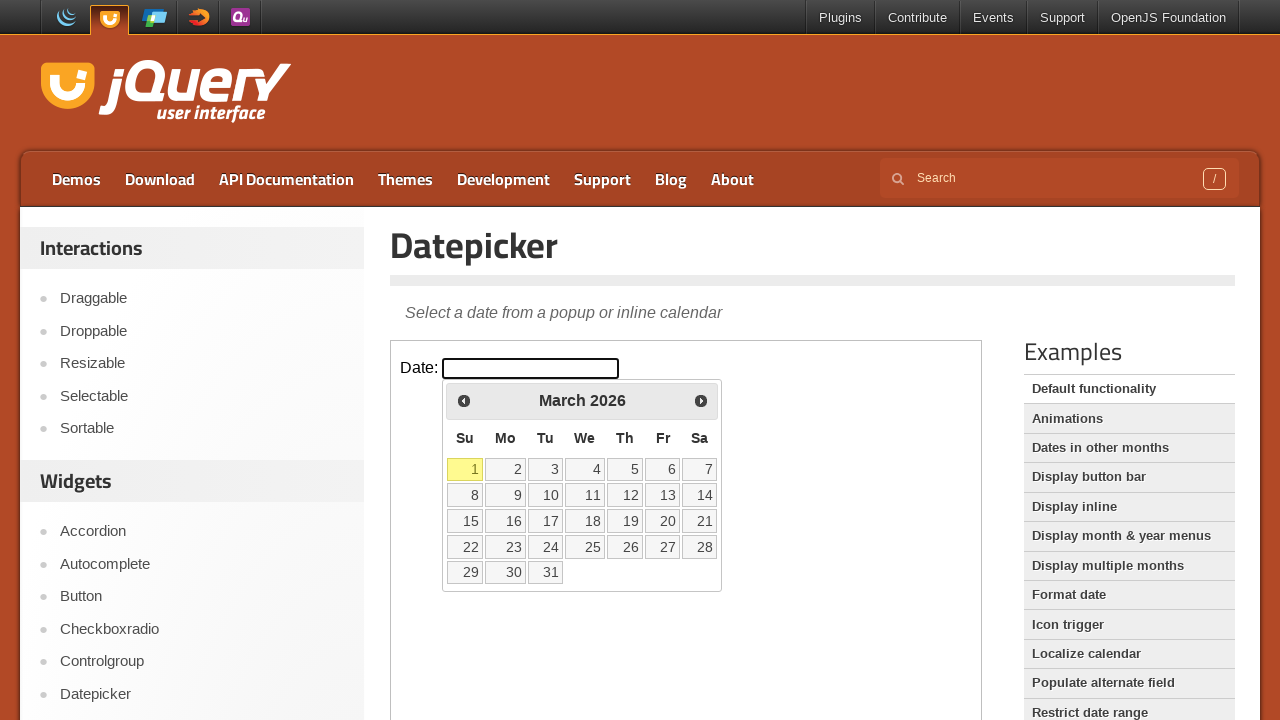

Found today (1) and clicked on the next day at (506, 469) on iframe >> nth=0 >> internal:control=enter-frame >> table.ui-datepicker-calendar 
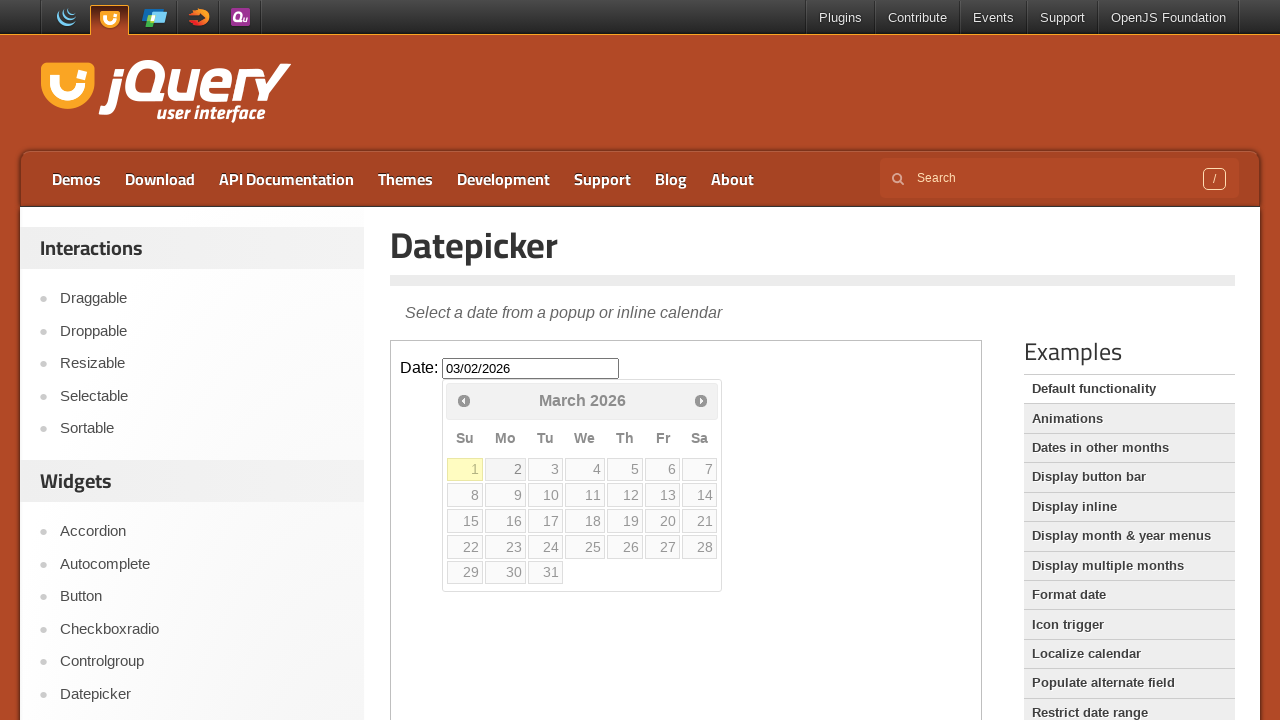

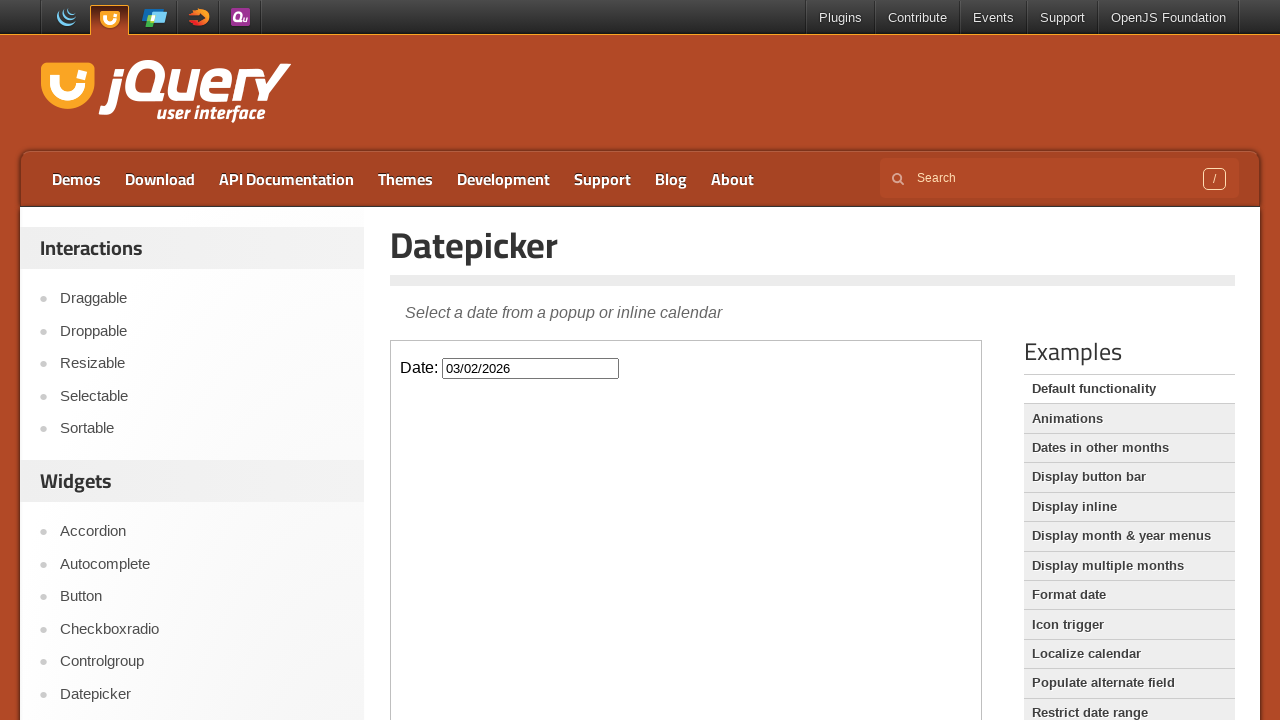